Navigates to timeanddate.com and verifies that links are present on the page by waiting for anchor elements to load.

Starting URL: https://www.timeanddate.com/

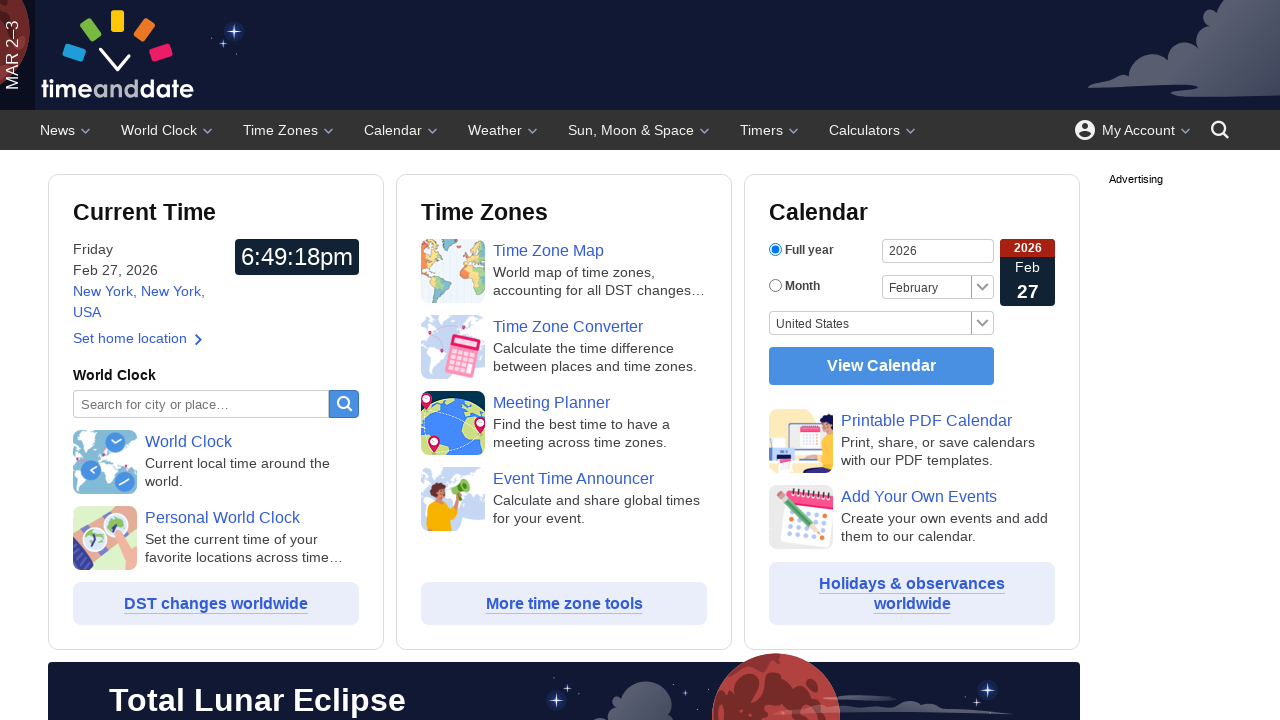

Waited for anchor elements to load on timeanddate.com
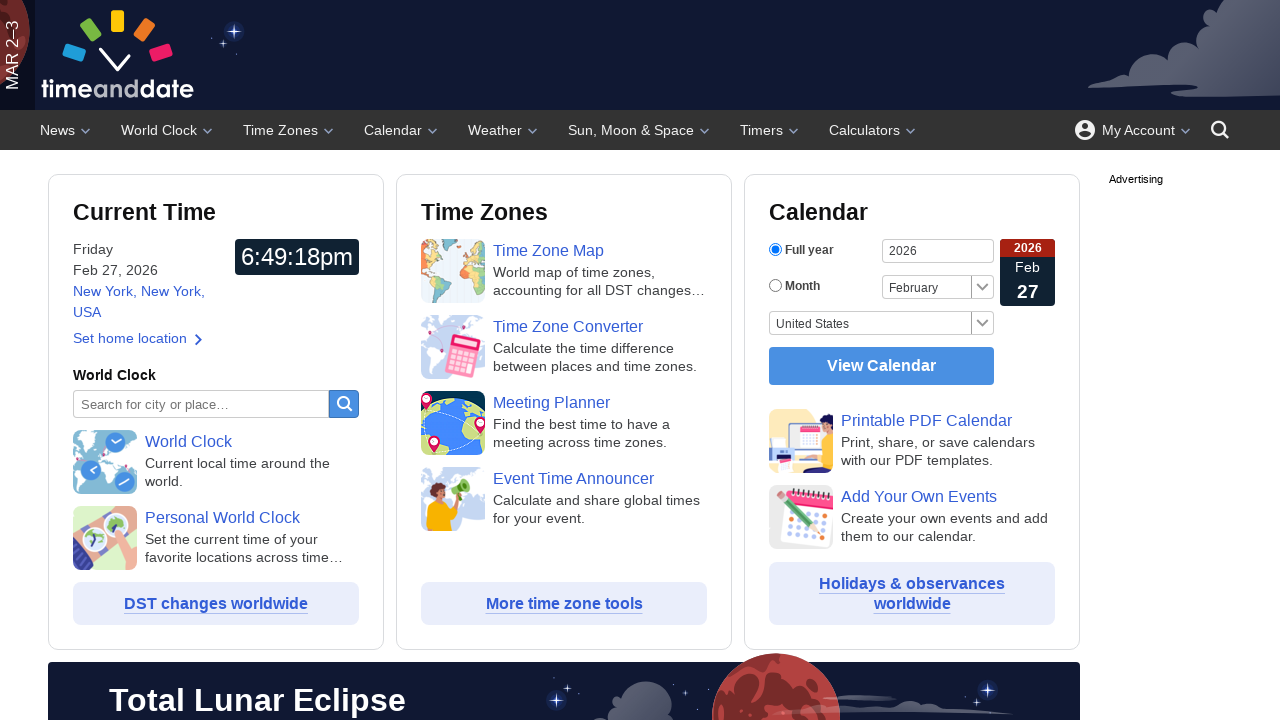

Located all anchor elements on the page
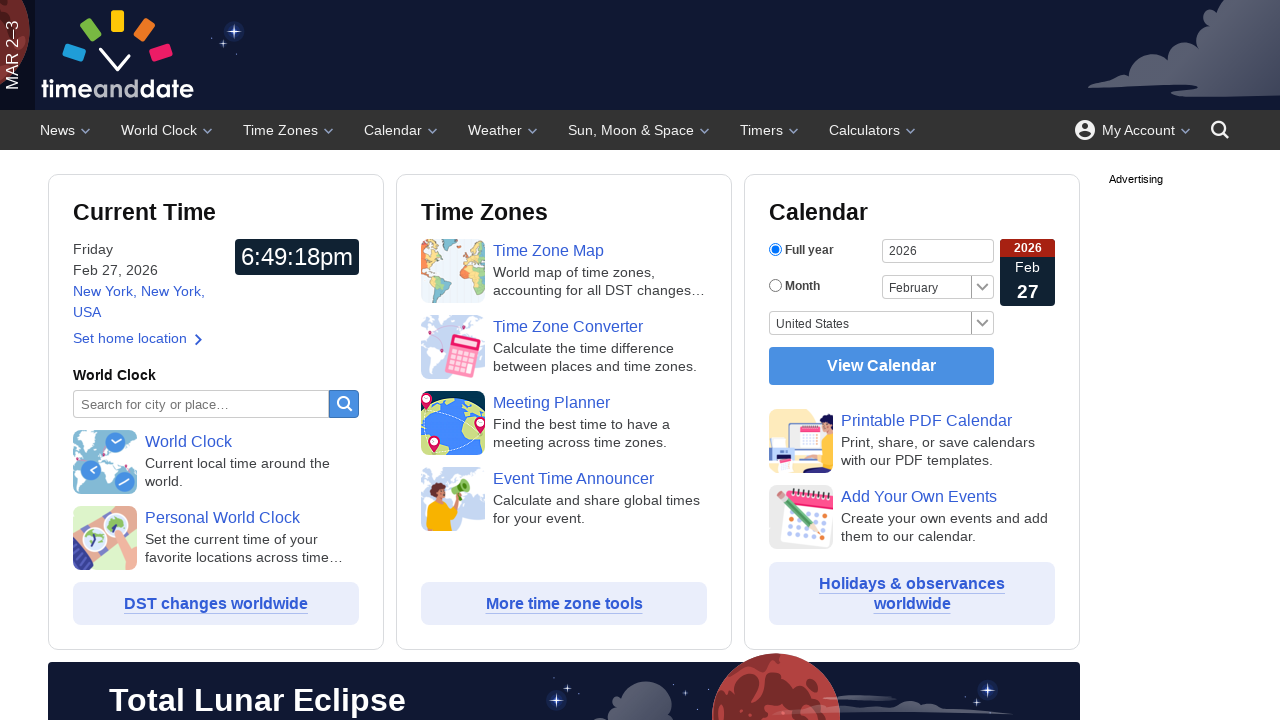

Verified that the first link is visible
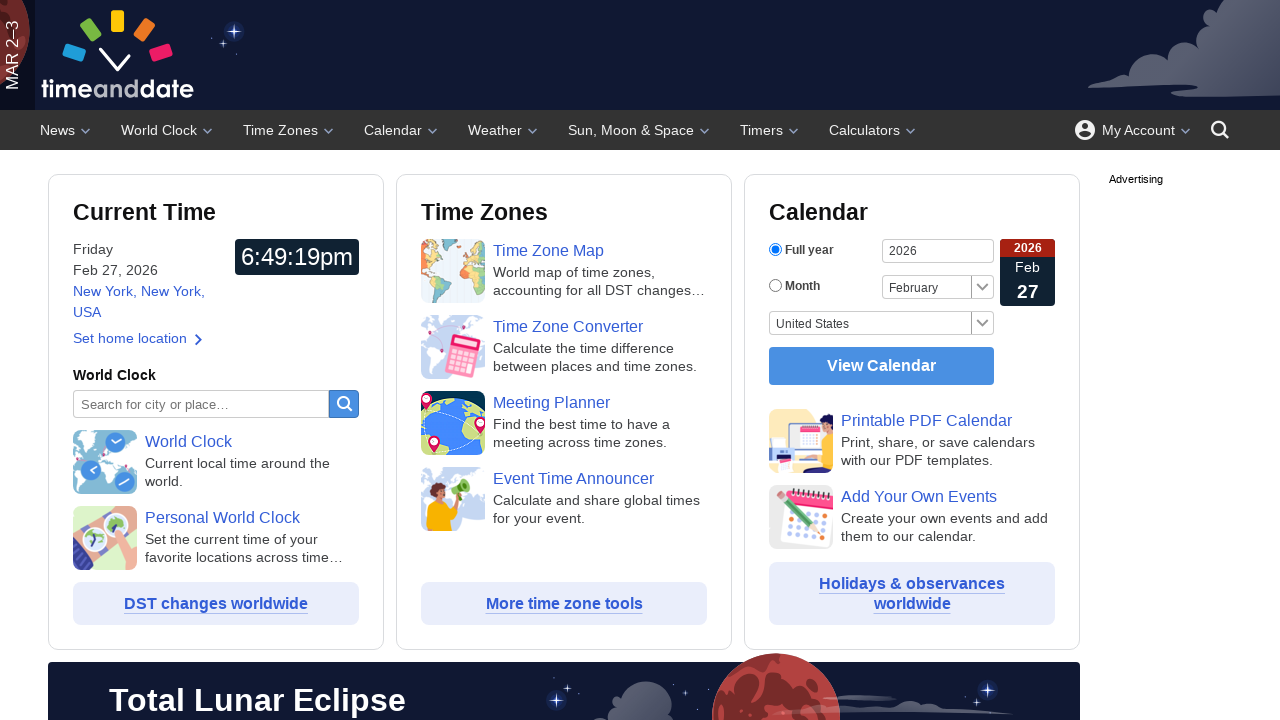

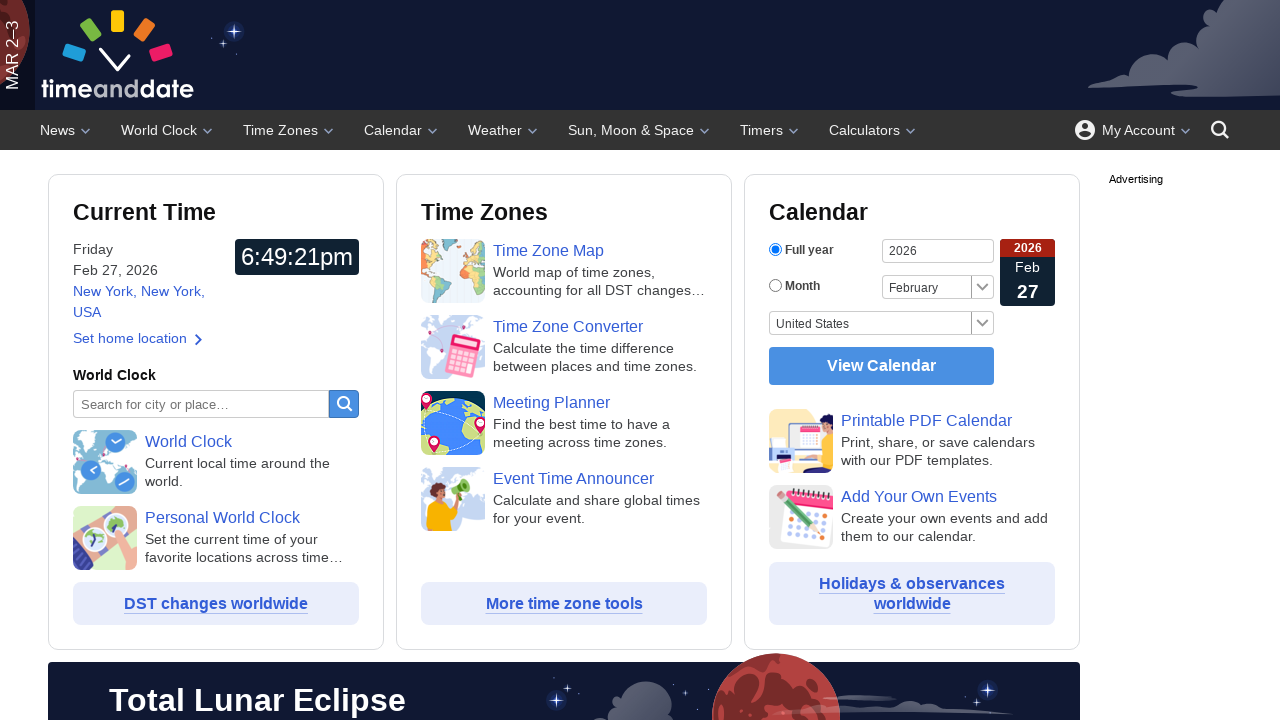